Tests the hidden division popup functionality by navigating through the UI testing concepts menu, clicking on popup options, and filling out a customer form with name and email fields

Starting URL: https://demoapps.qspiders.com/

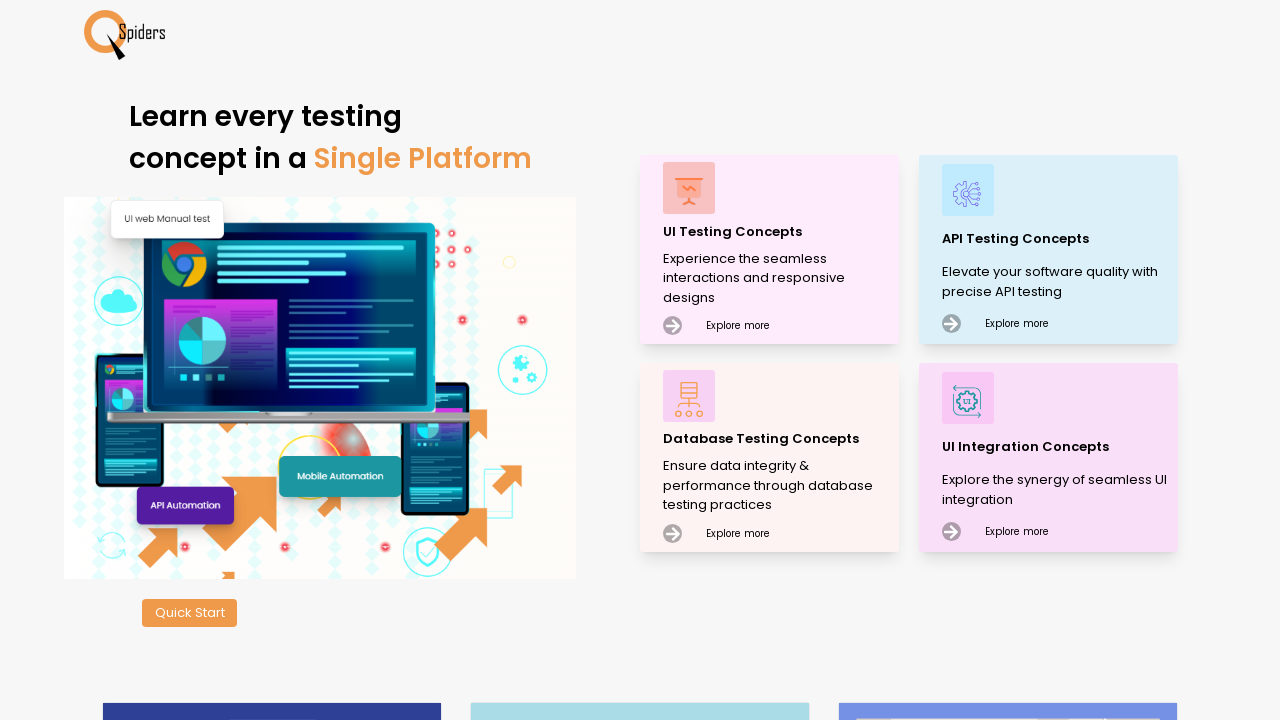

Clicked on UI Testing Concepts menu item at (778, 232) on xpath=//p[text()='UI Testing Concepts']
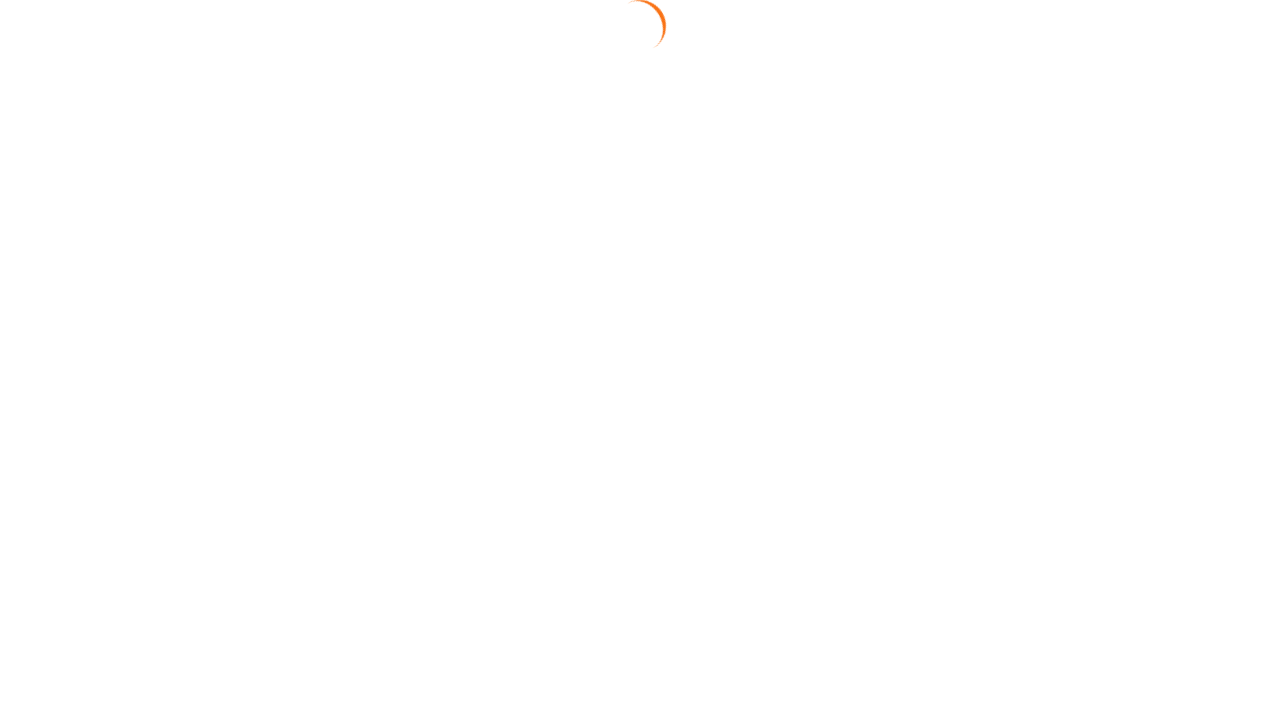

Clicked on Popups section at (42, 520) on xpath=//section[text()='Popups']
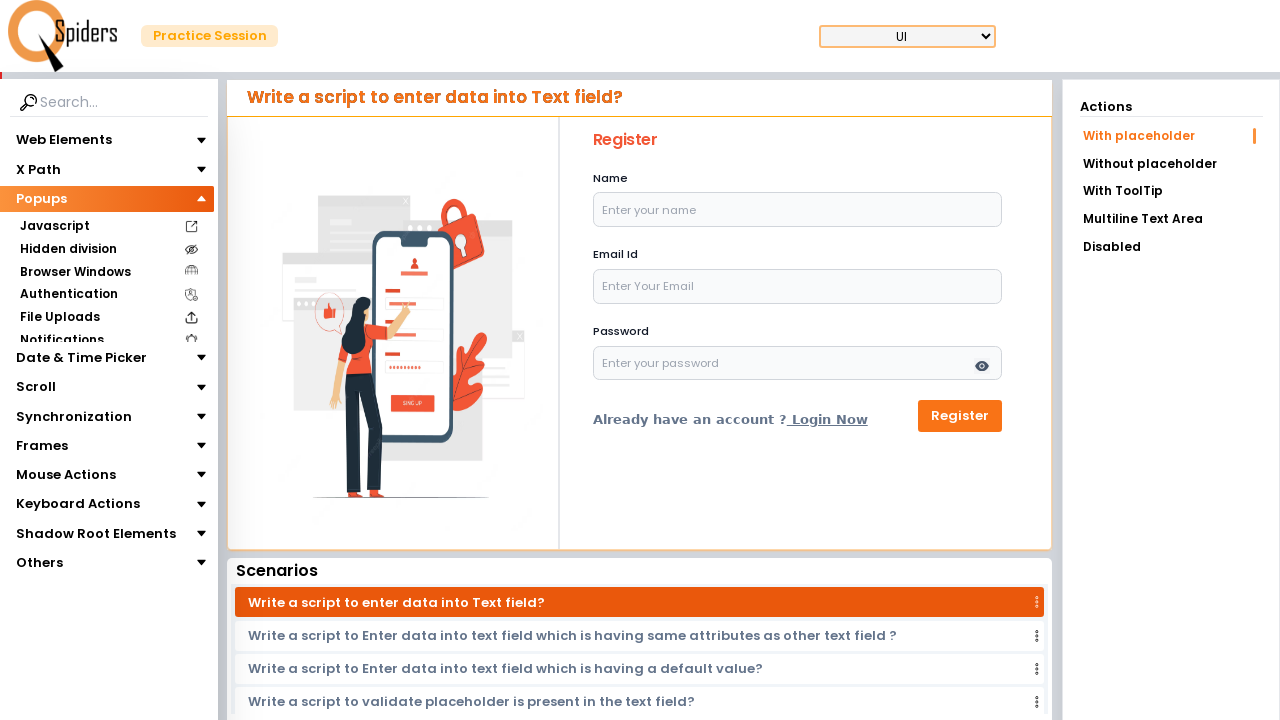

Clicked on Hidden division section at (68, 249) on xpath=//section[text()='Hidden division']
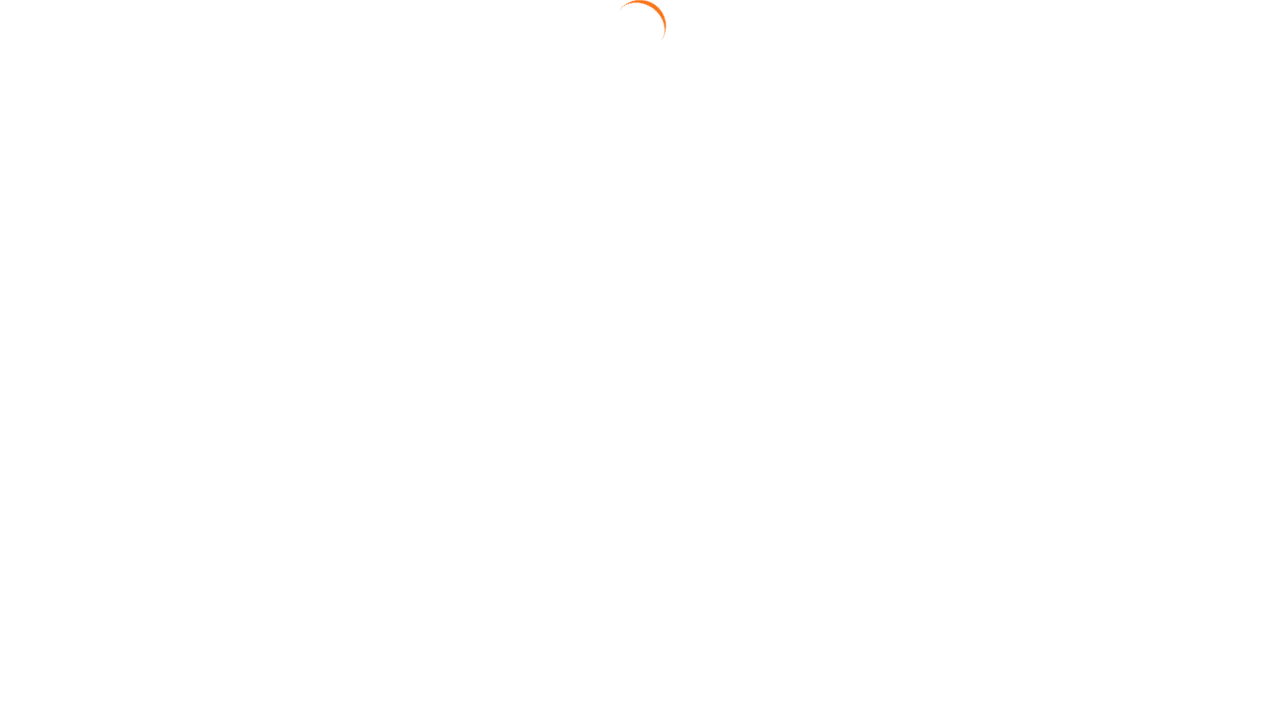

Clicked Add Customer button to trigger hidden division popup at (338, 167) on xpath=//button[text()='Add Customer']
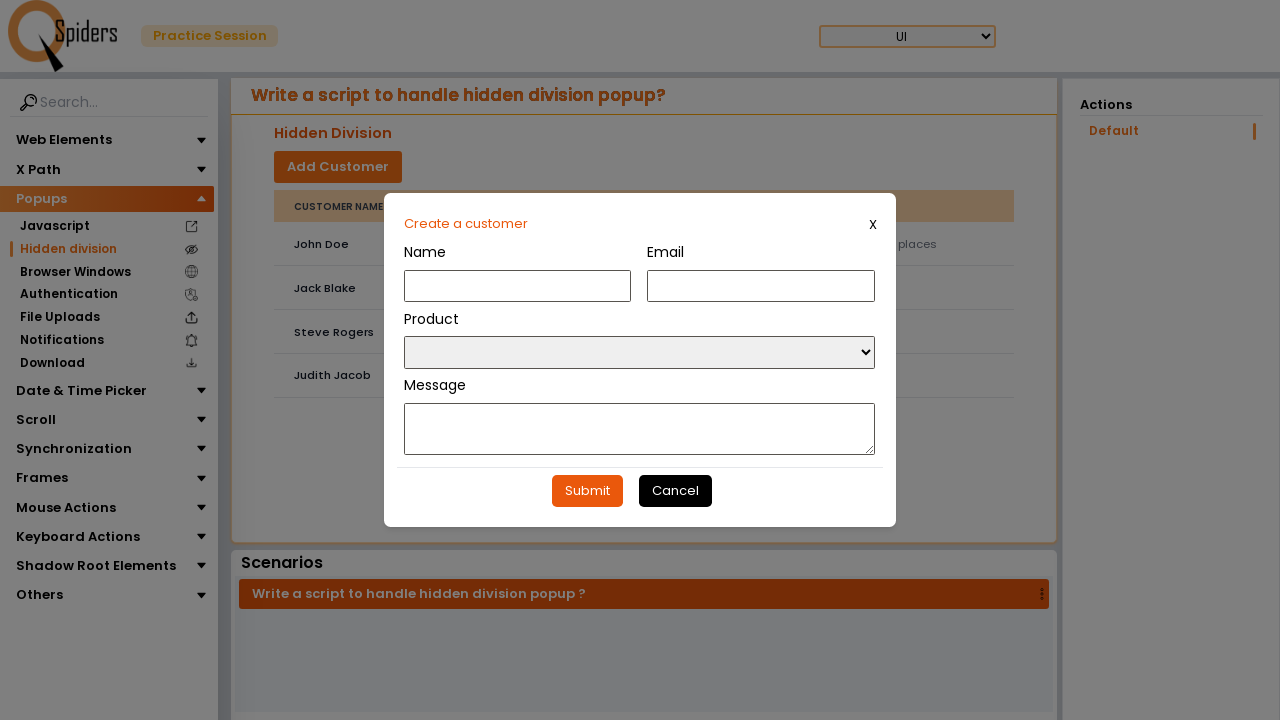

Customer name field became visible
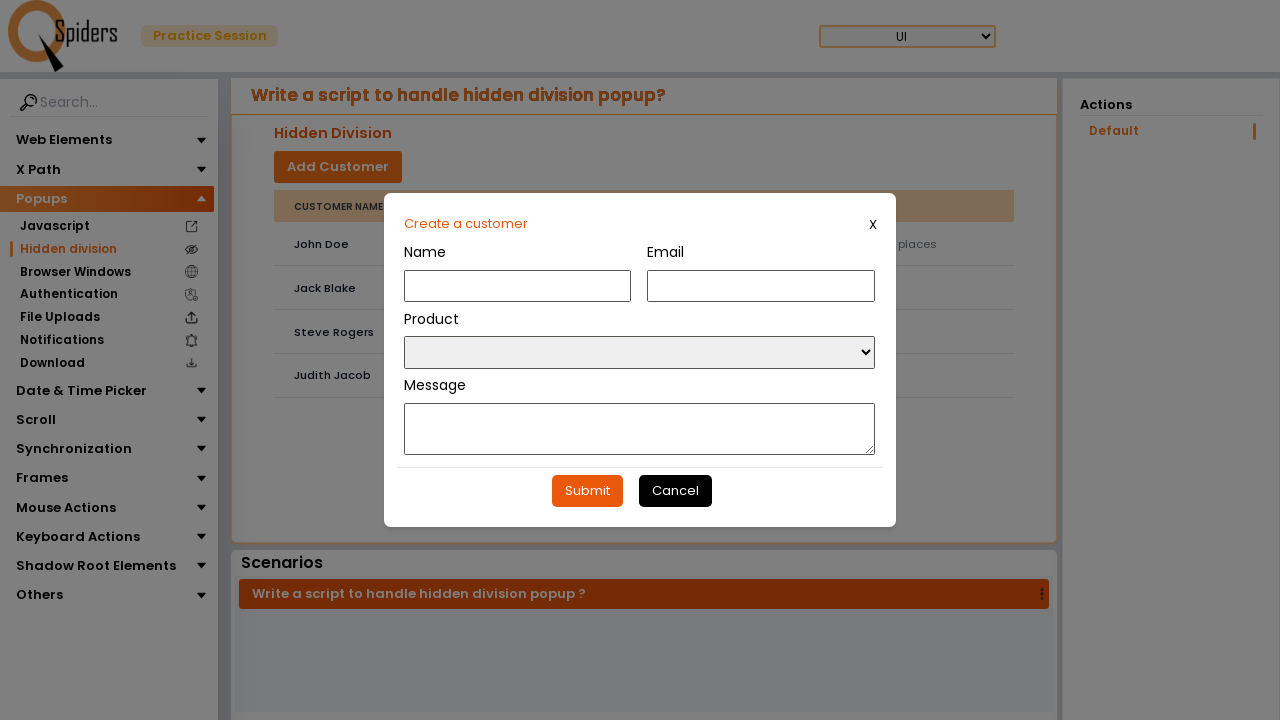

Filled customer name field with 'selenium' on #customerName
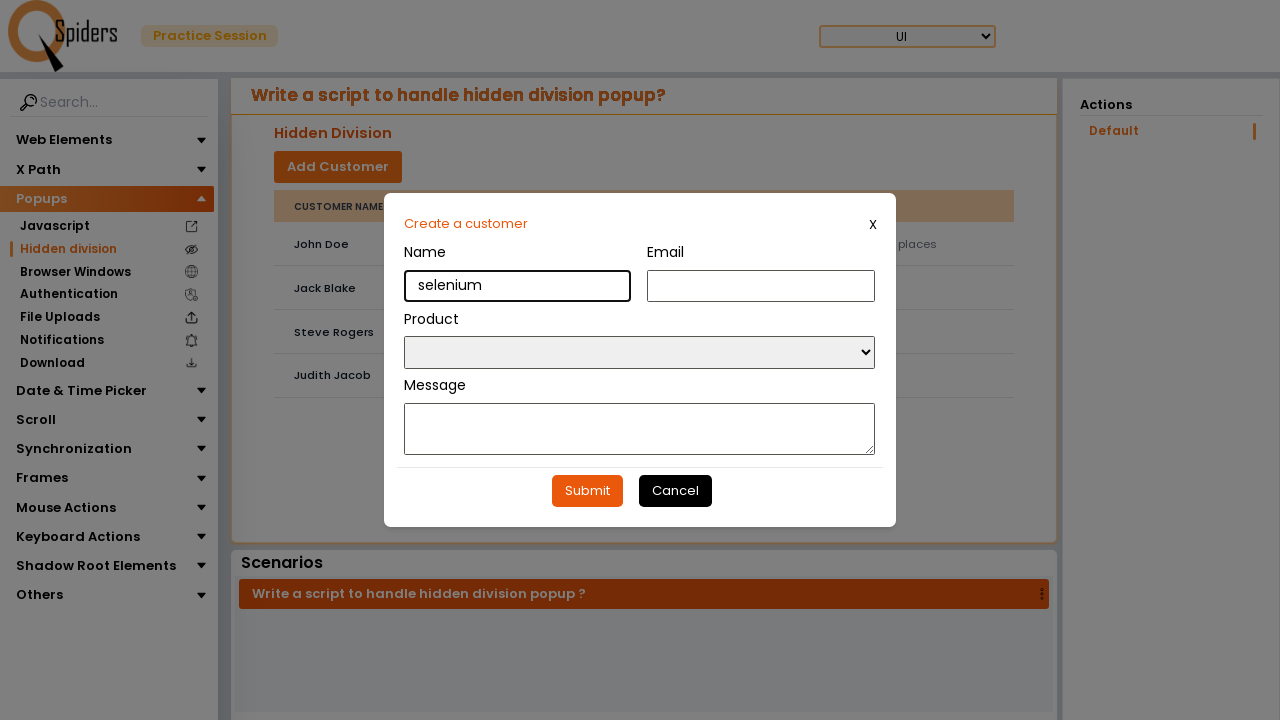

Filled customer email field with 'selenium123@gmail.com' on #customerEmail
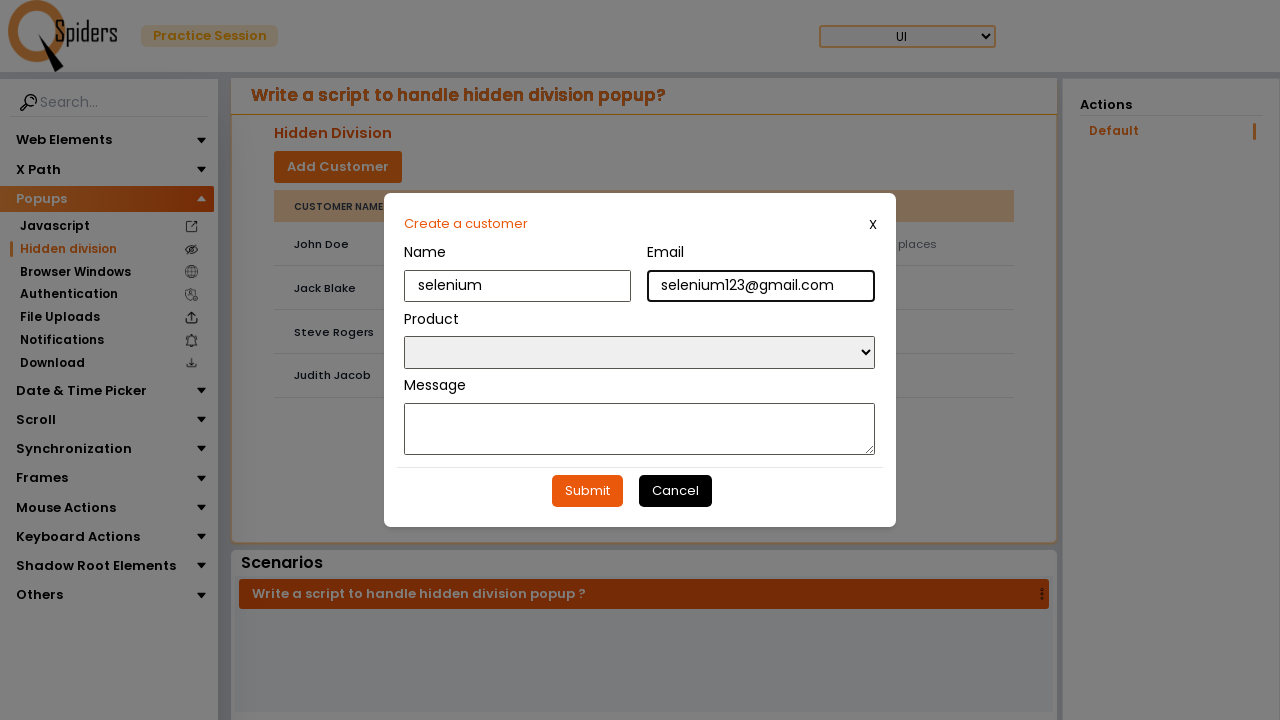

Selected first product option from dropdown on select[name='product']
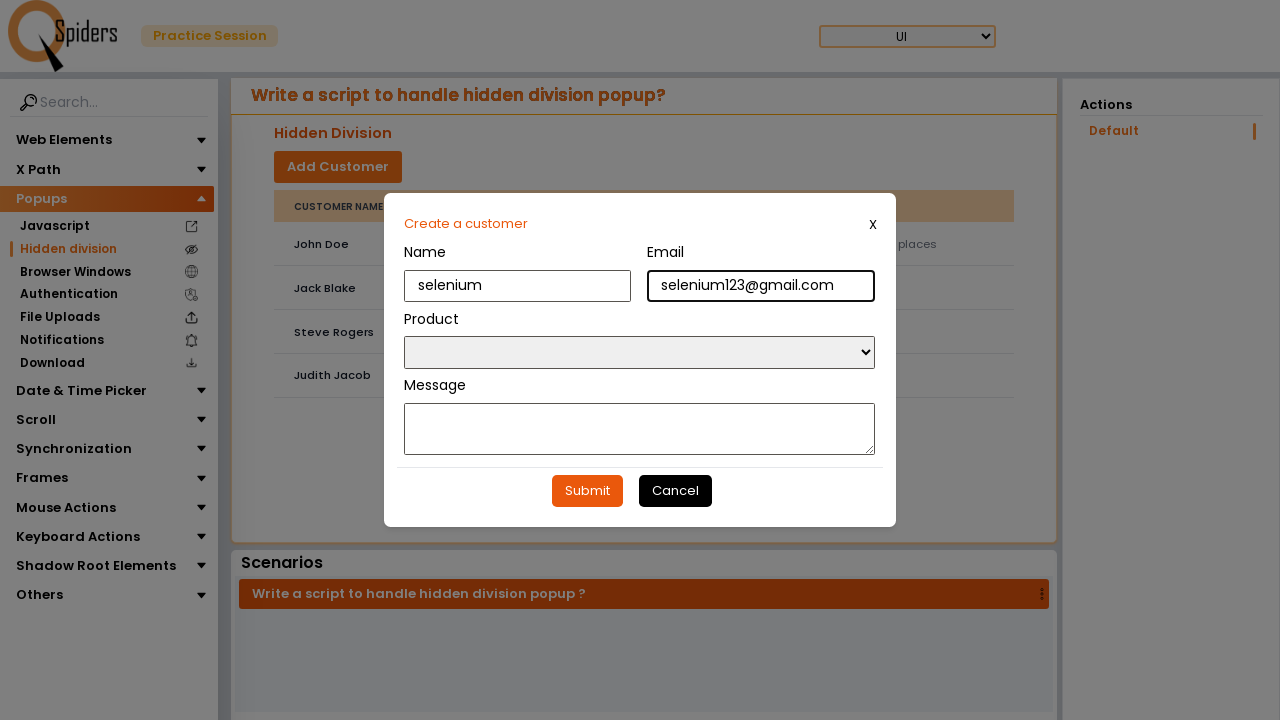

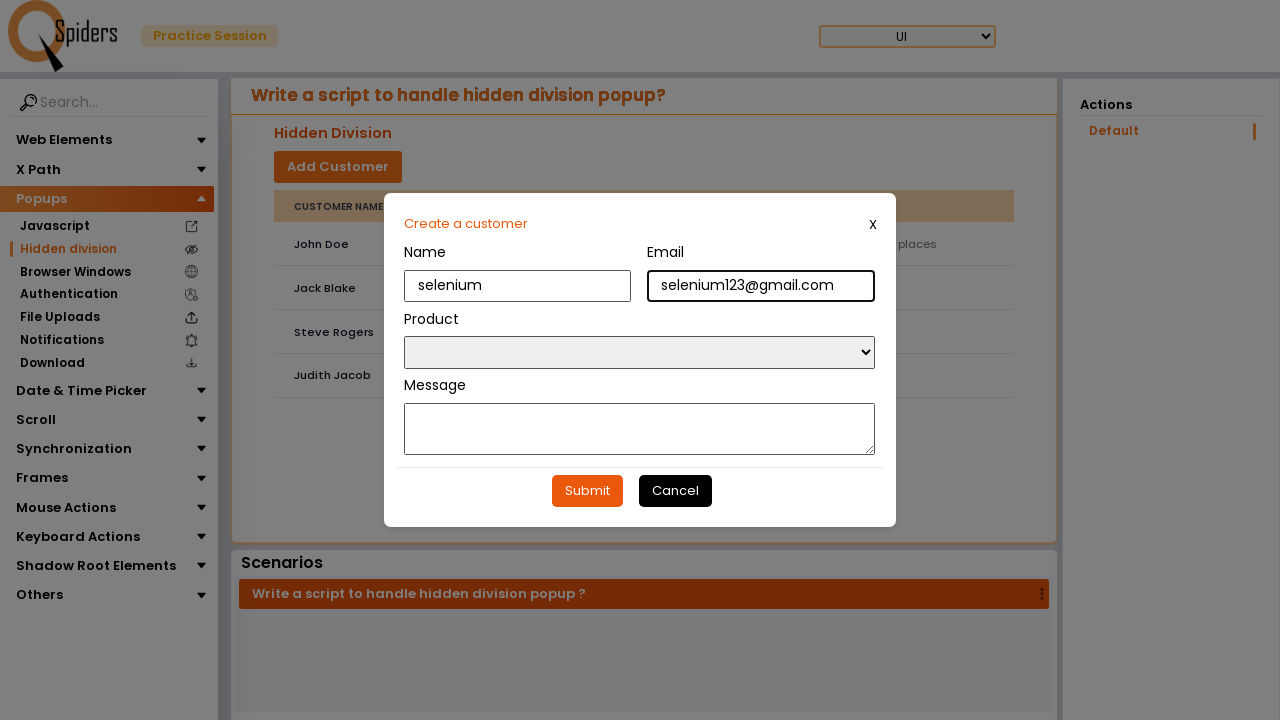